Navigates to the San Francisco neighborhood map on hoodmaps.com and interacts with toggle buttons to change map display options (tags and shapes).

Starting URL: https://hoodmaps.com/san-francisco-neighborhood-map

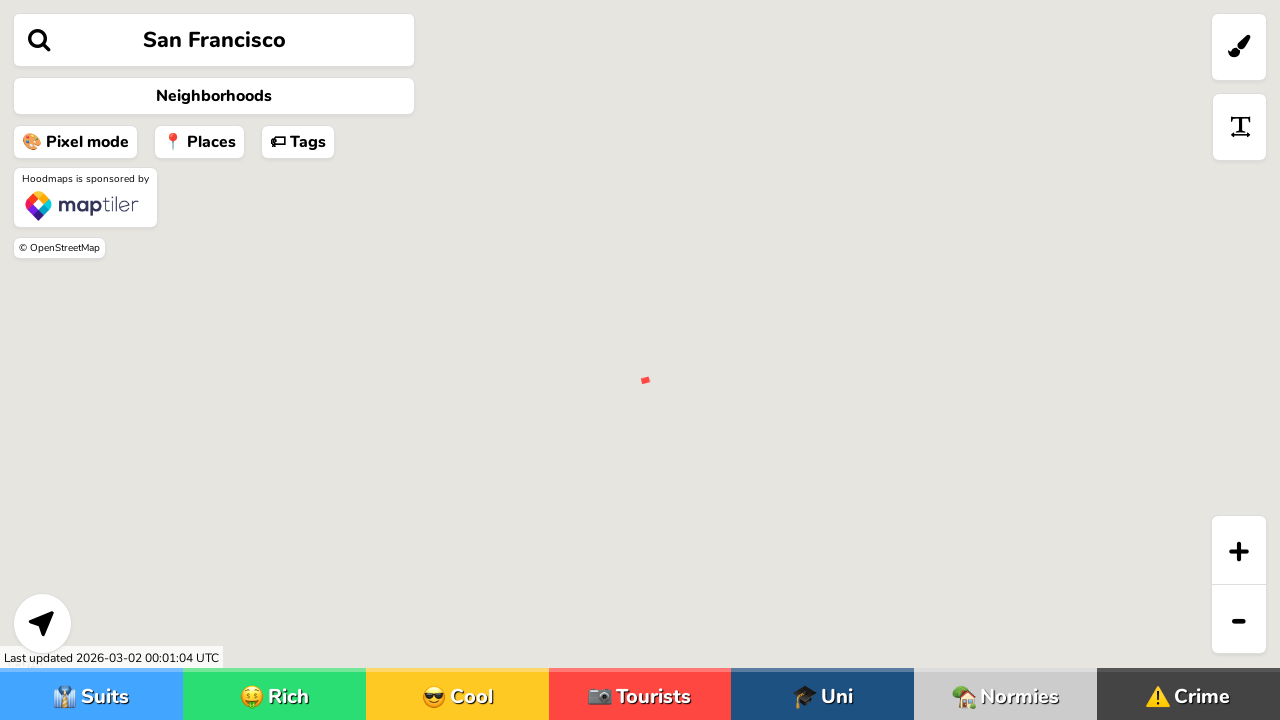

Waited for San Francisco neighborhood map to fully load
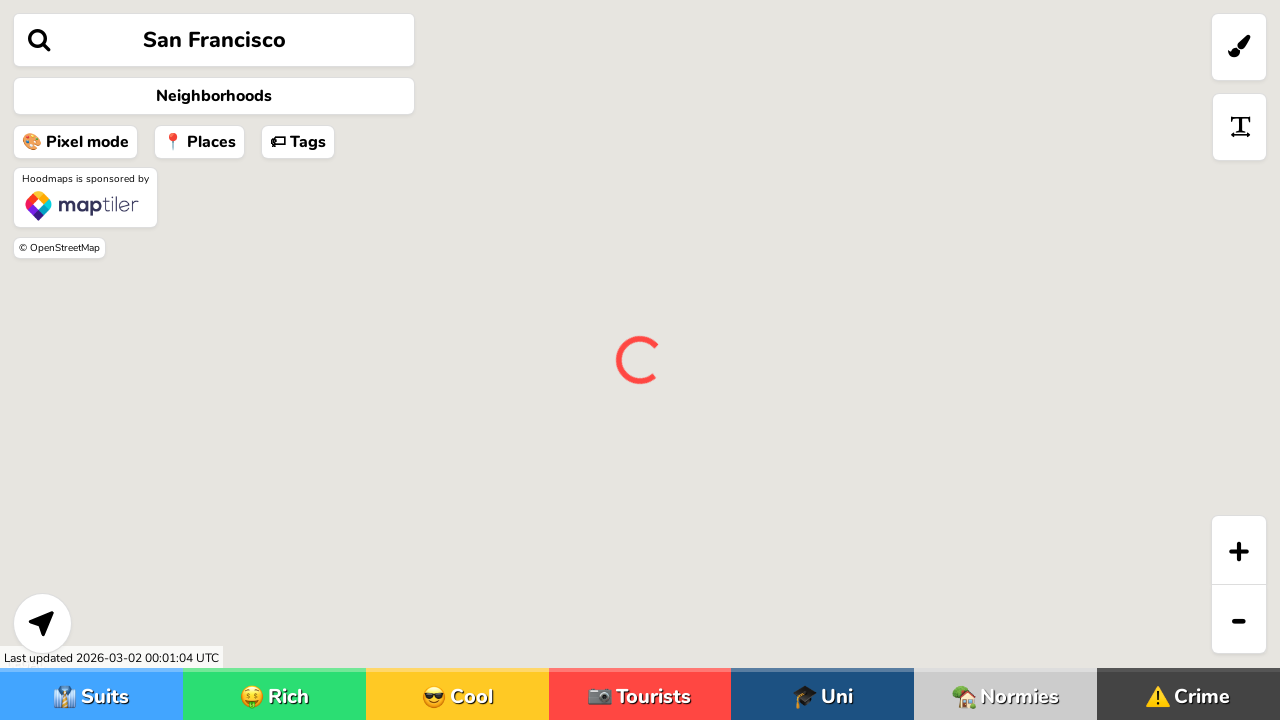

Clicked tags toggle button to change tags display at (298, 142) on div.action-toggle-tags
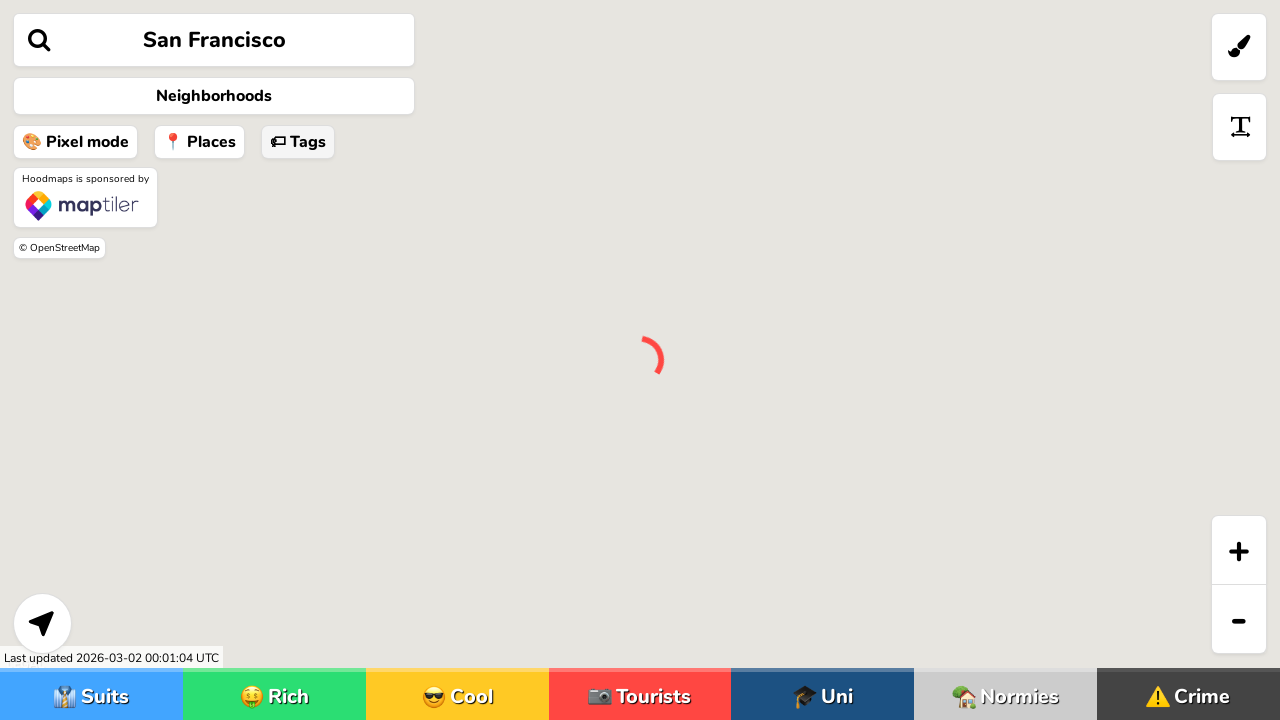

Waited for tags toggle animation to complete
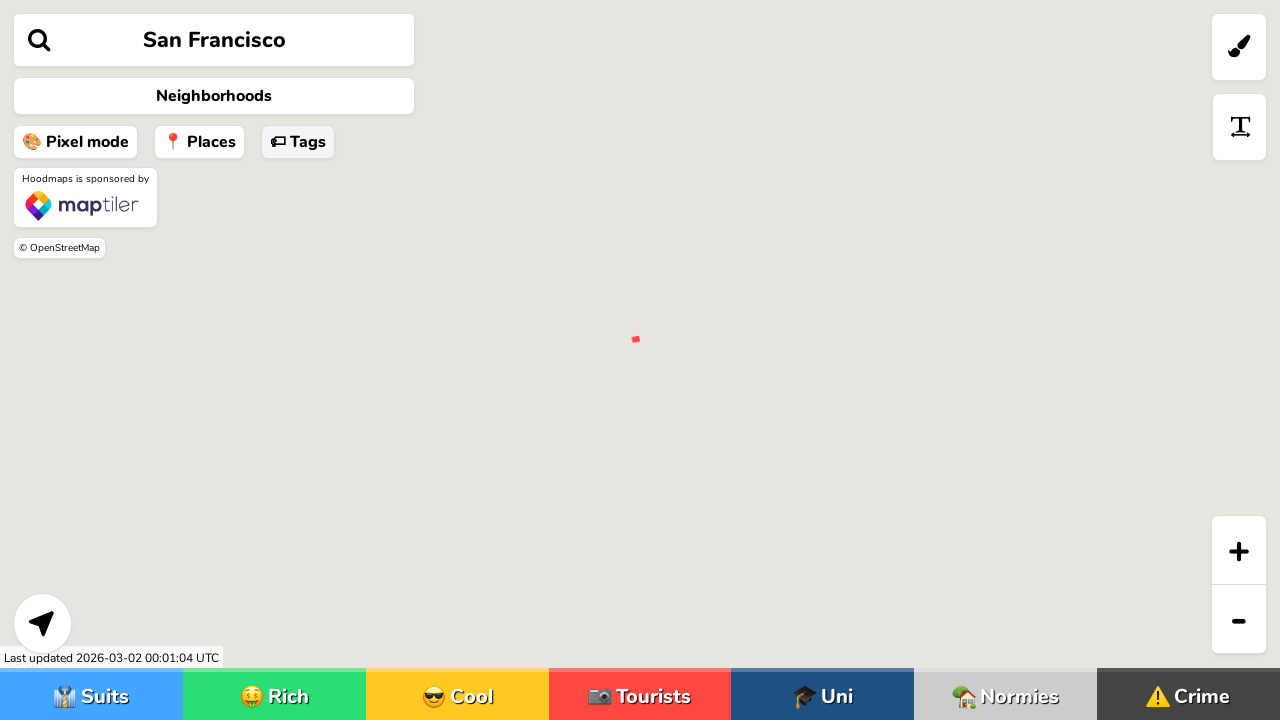

Clicked shapes toggle button to change shapes display (first click) at (76, 142) on div.action-toggle-shapes
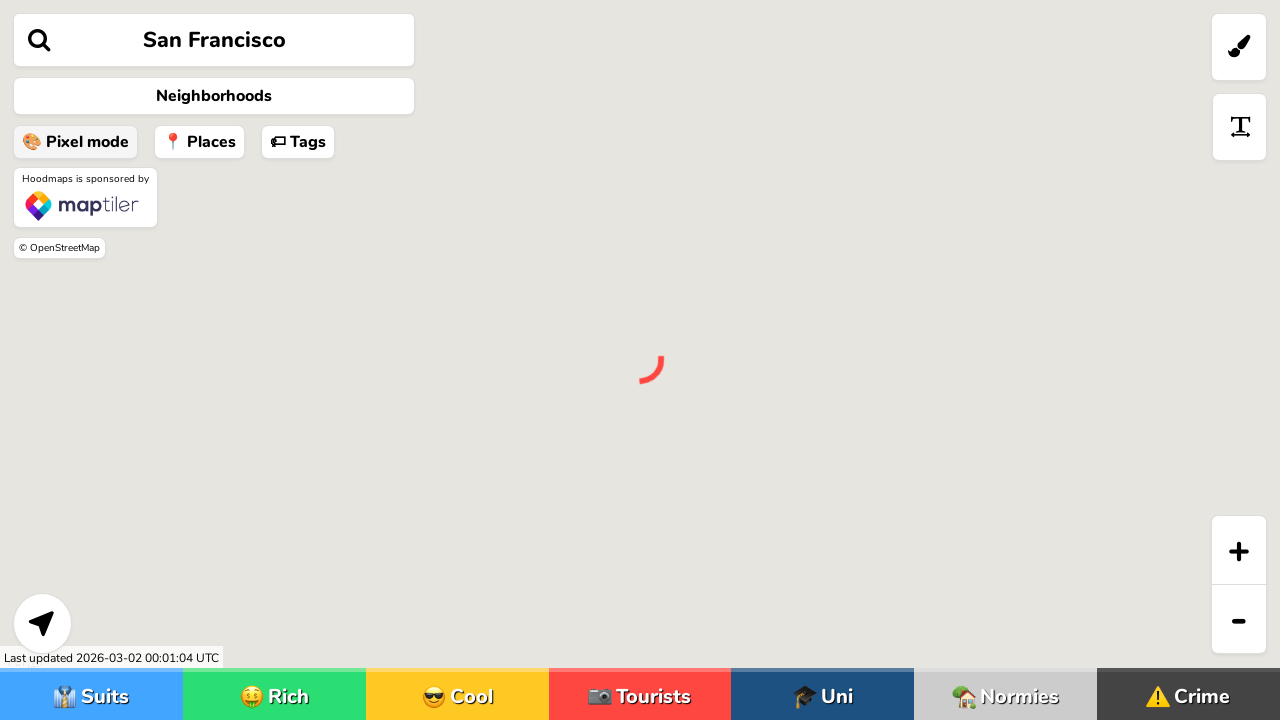

Waited for shapes toggle animation to complete
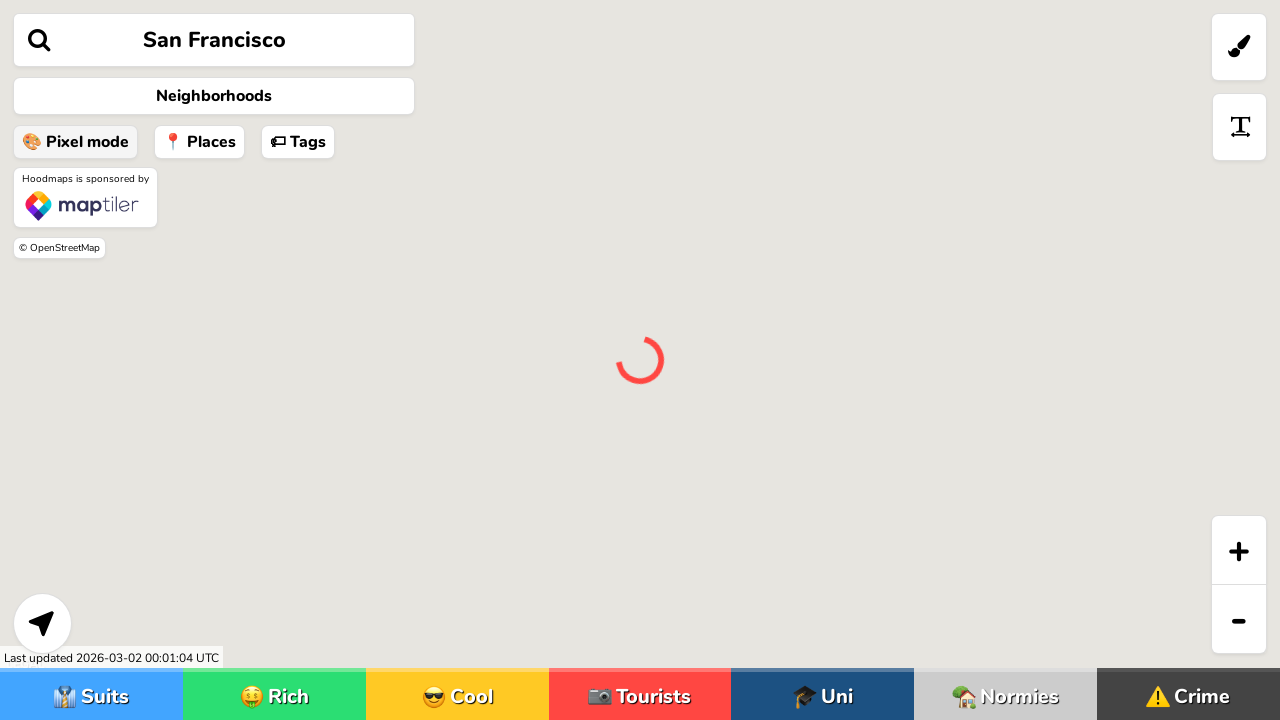

Clicked shapes toggle button again to change shapes display (second click) at (76, 142) on div.action-toggle-shapes
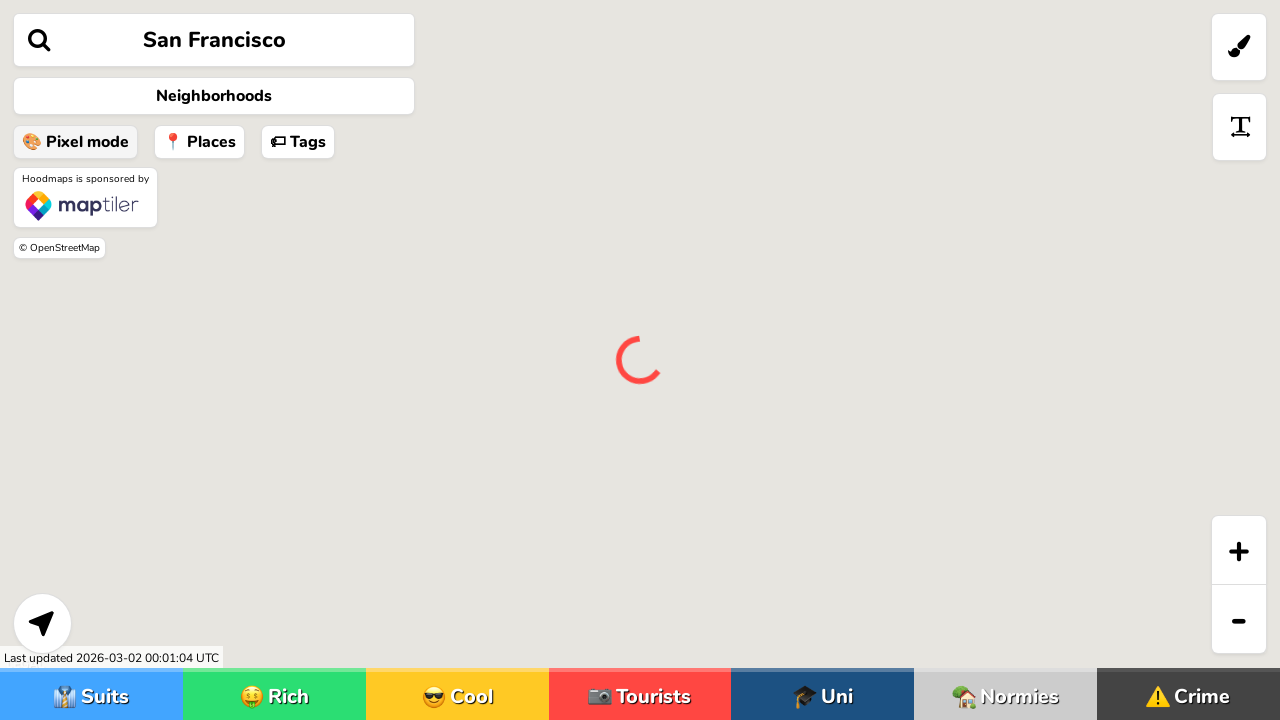

Waited for second shapes toggle animation to complete
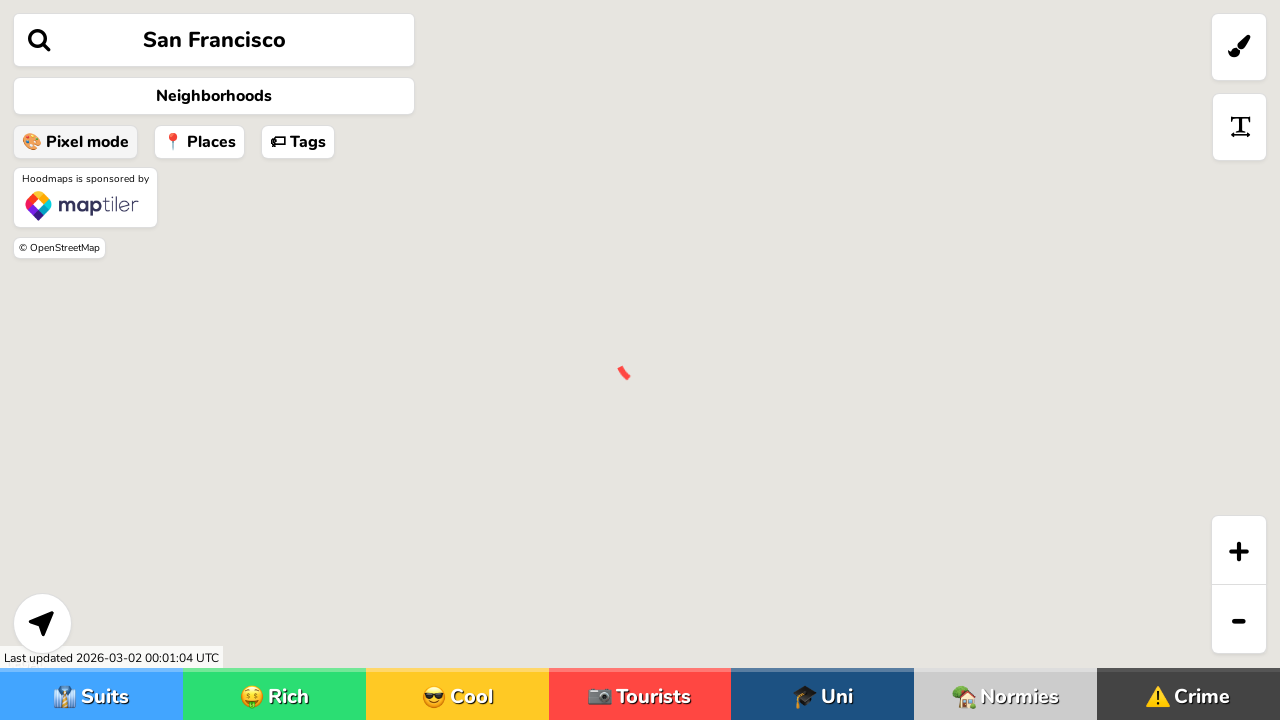

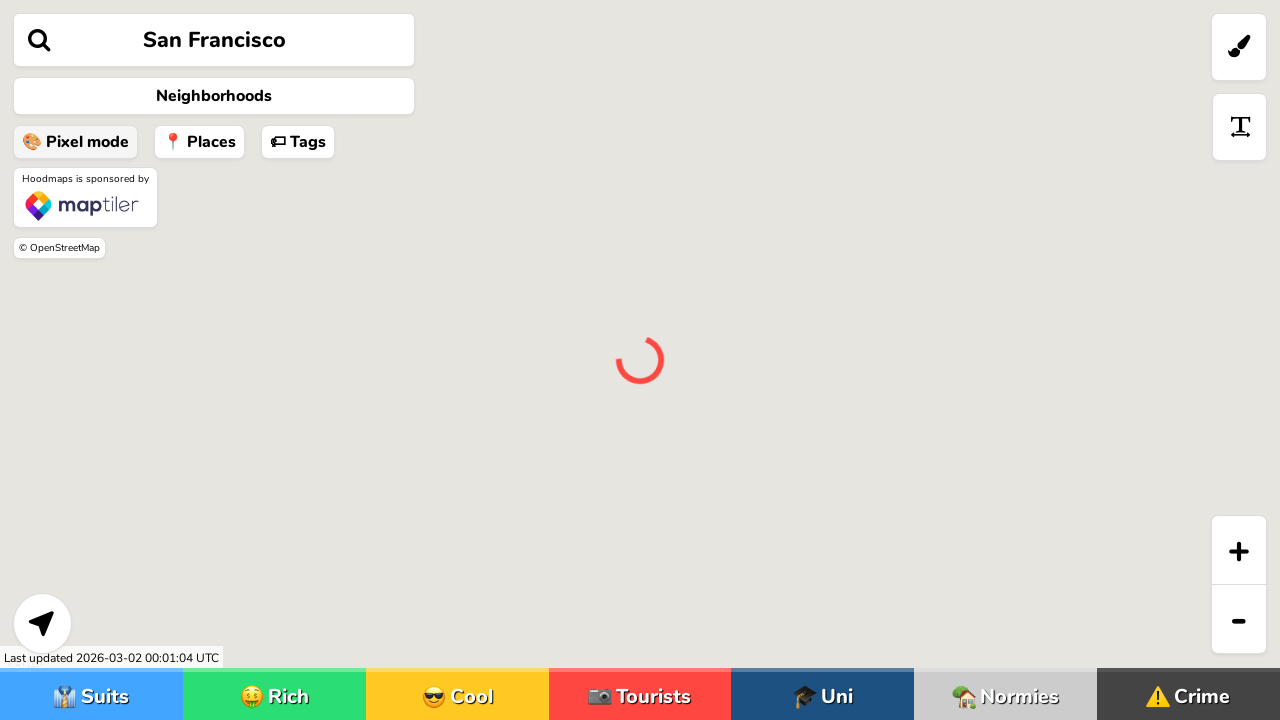